Tests dynamic loading by clicking start button and waiting for "Hello World!" text to appear

Starting URL: https://automationfc.github.io/dynamic-loading/

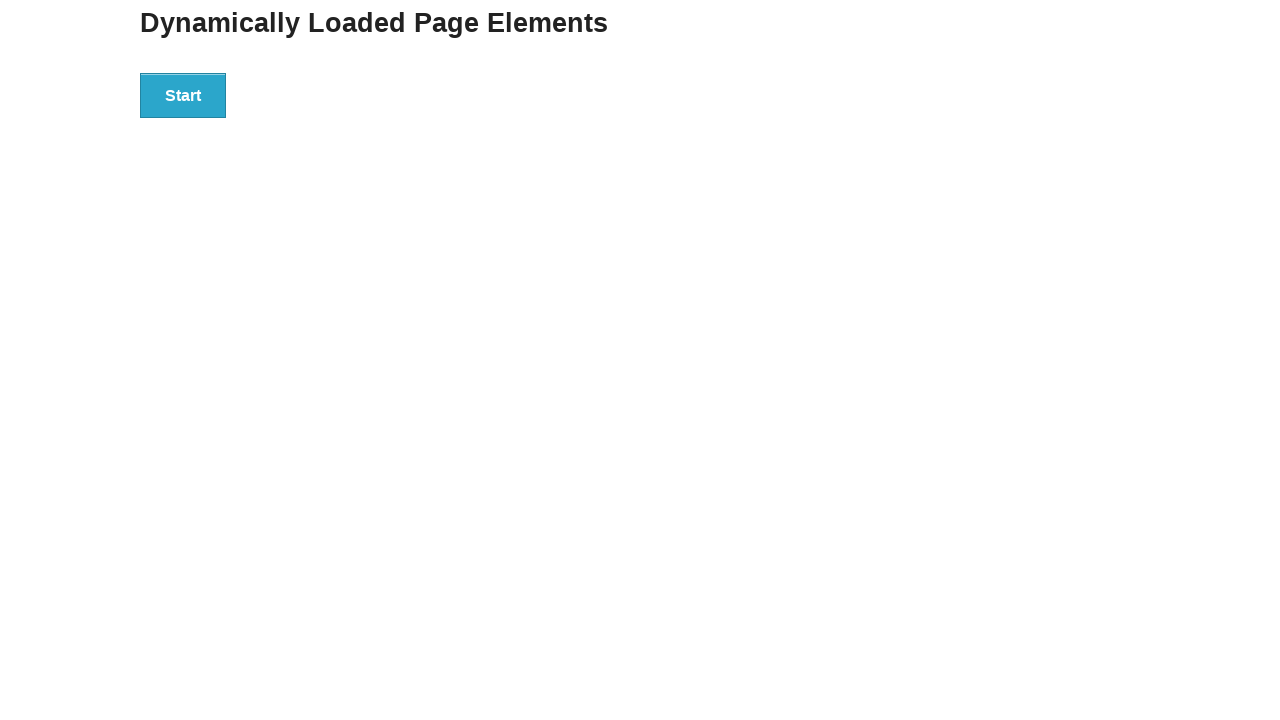

Clicked start button to trigger dynamic loading at (183, 95) on div#start>button
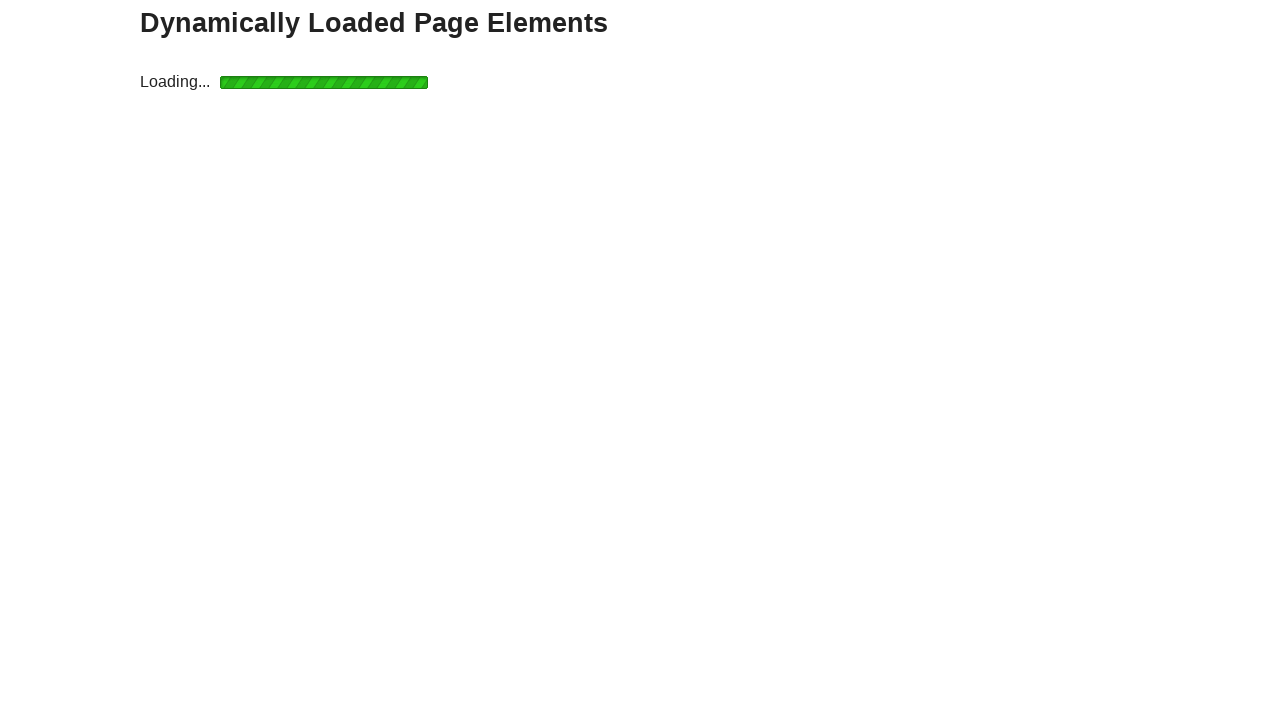

'Hello World!' text appeared after dynamic loading completed
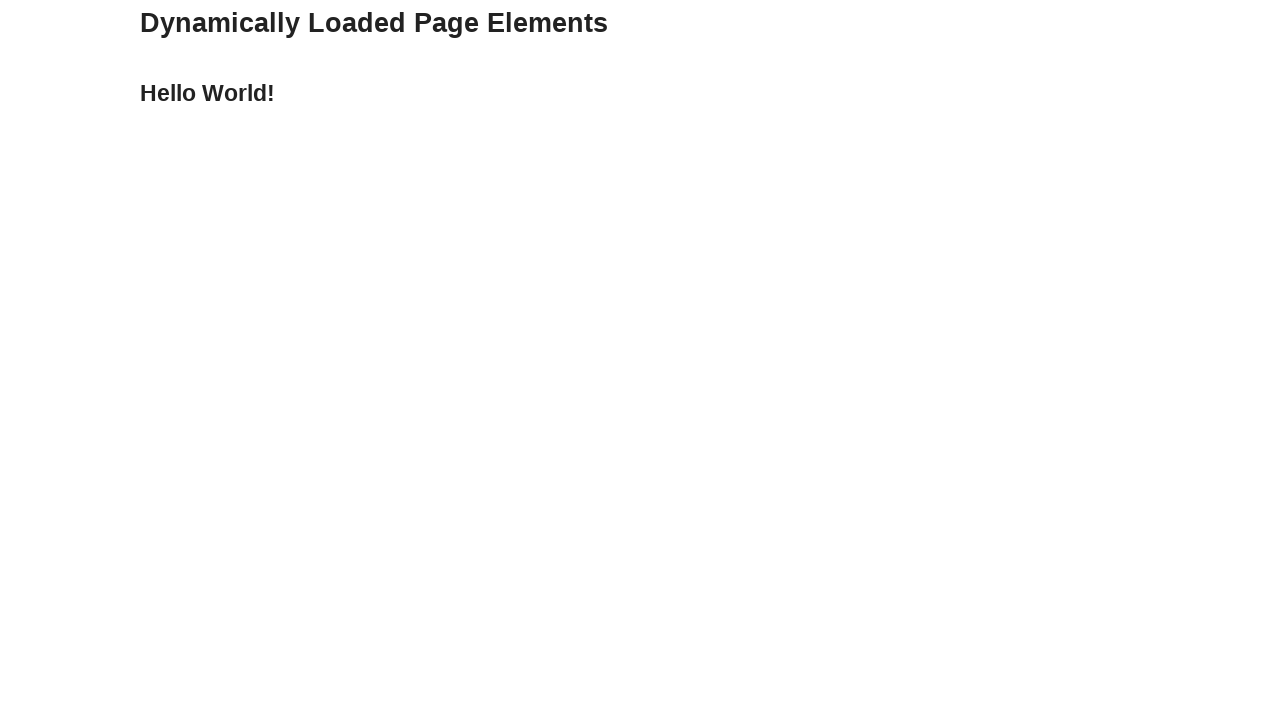

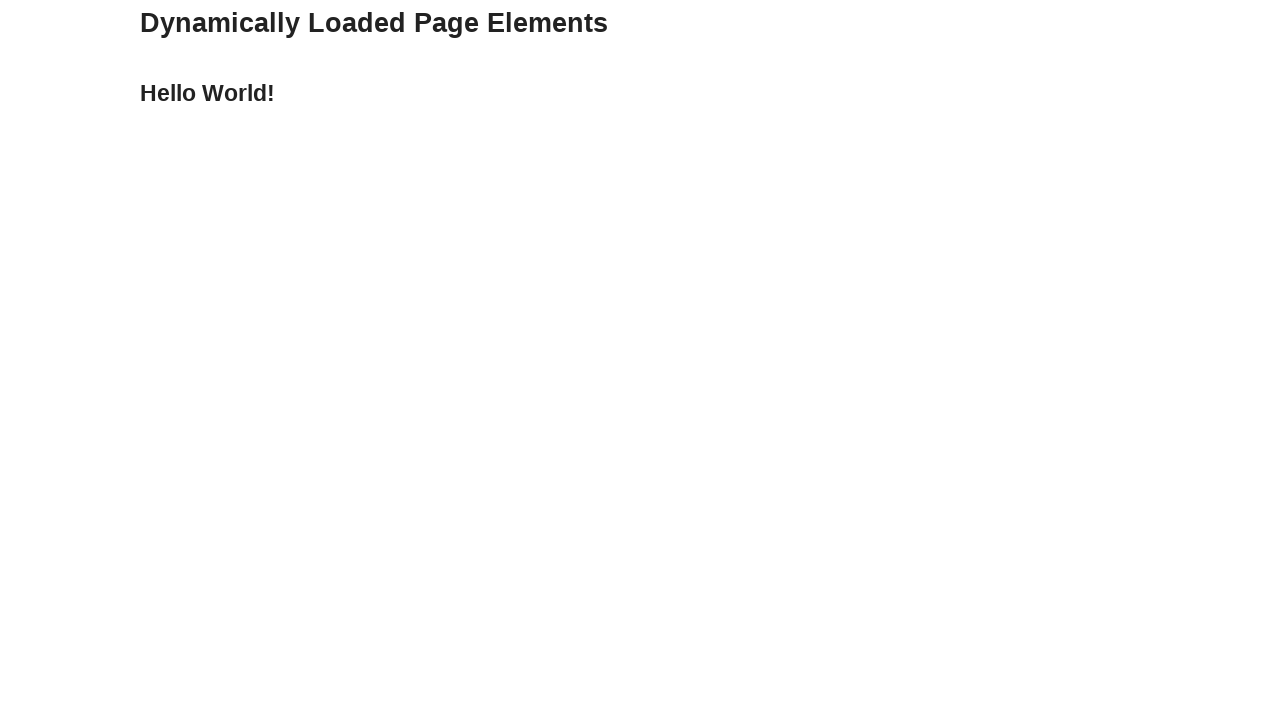